Tests HTML element attributes on a math page - verifies that a "people" radio button is selected by default, a "robots" radio button is not selected, and checks the Submit button's disabled state before and after a 10-second timeout.

Starting URL: http://suninjuly.github.io/math.html

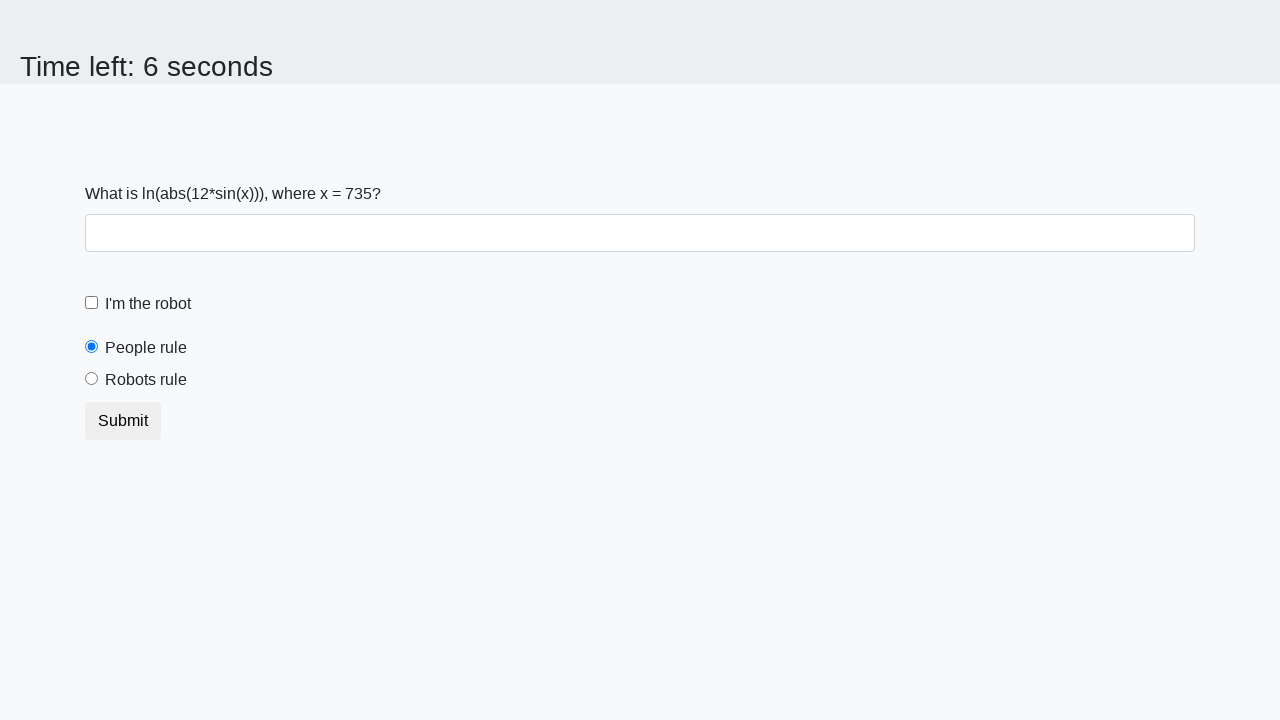

Retrieved 'people' radio button checked attribute
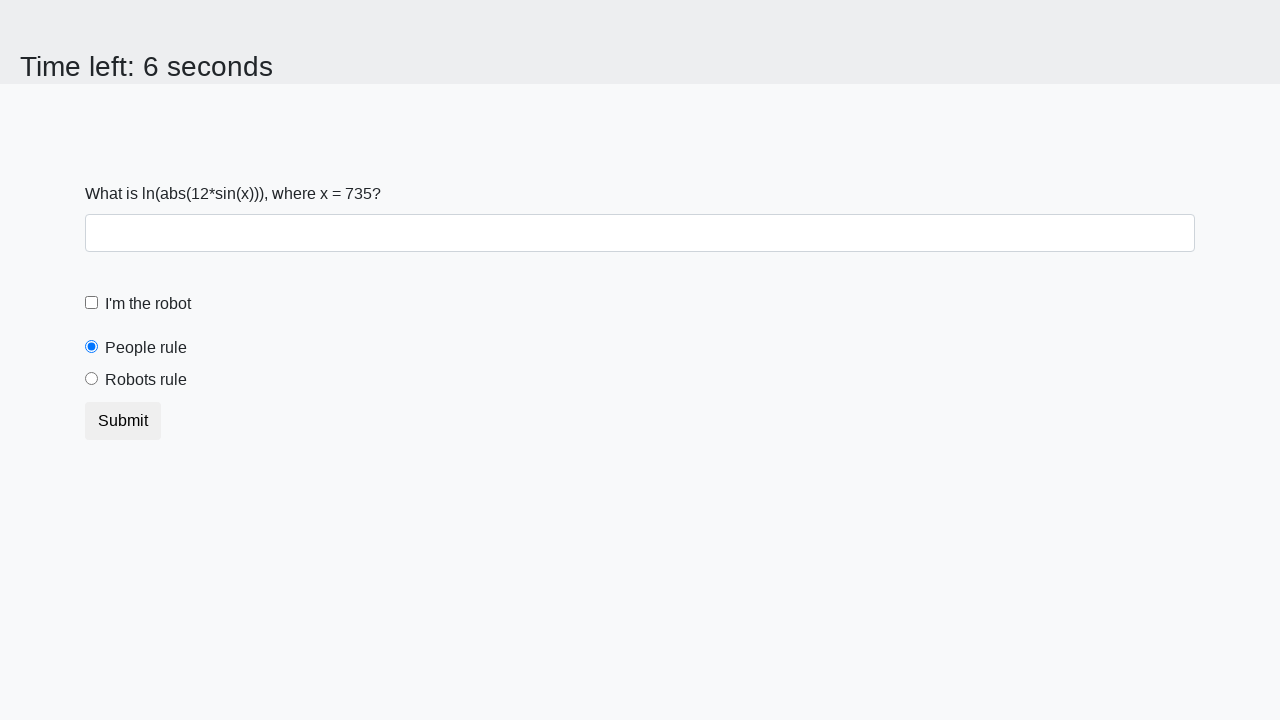

Verified that 'people' radio button is selected by default
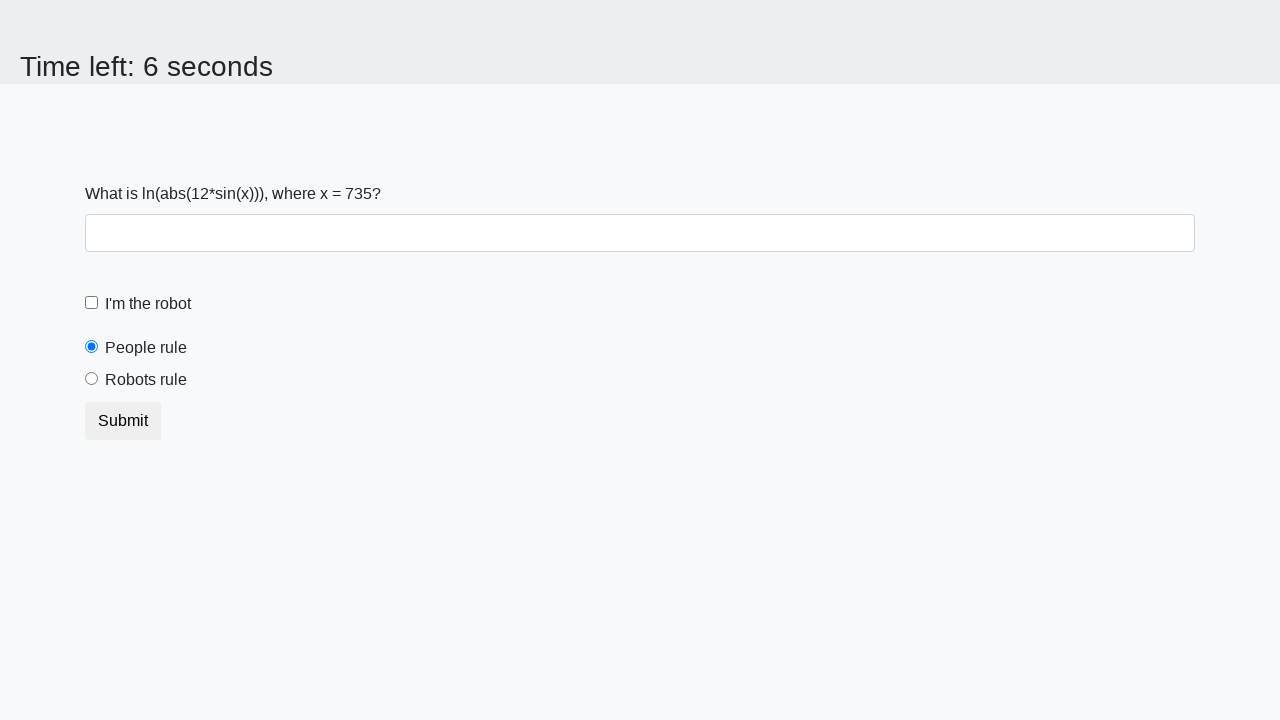

Retrieved 'robots' radio button checked attribute
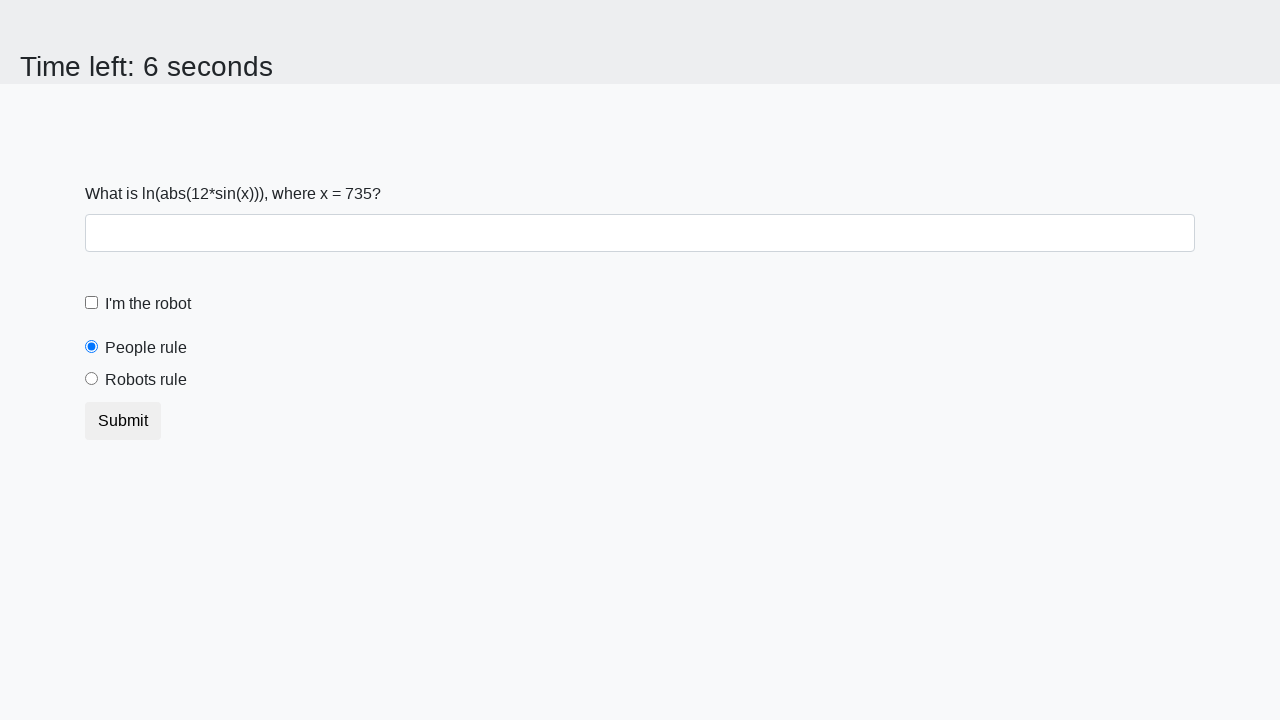

Verified that 'robots' radio button is not selected
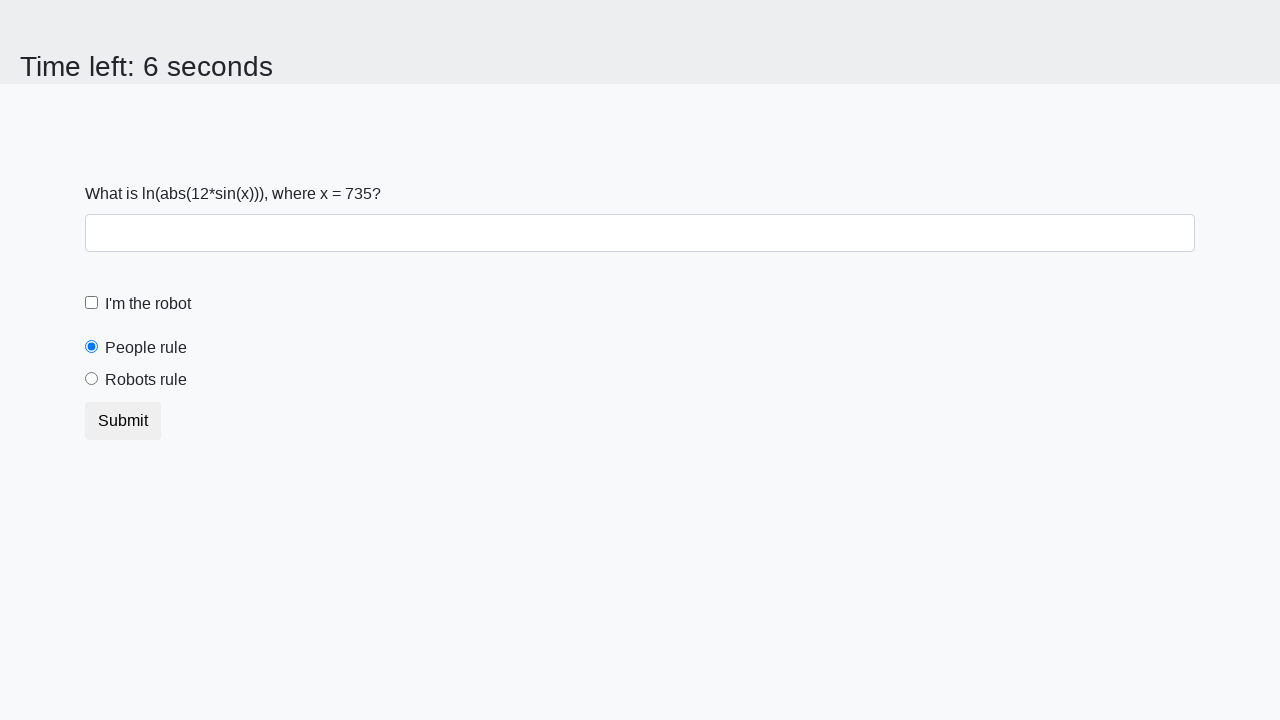

Retrieved Submit button disabled attribute
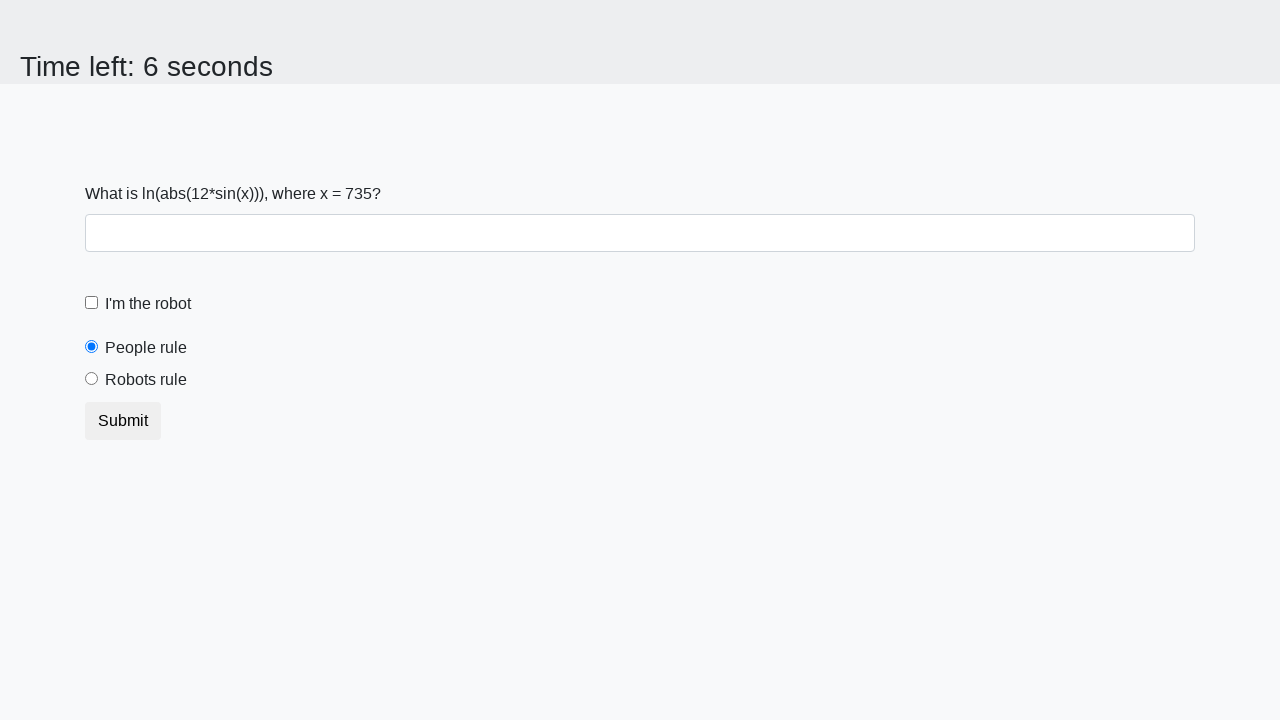

Verified that Submit button is not disabled initially
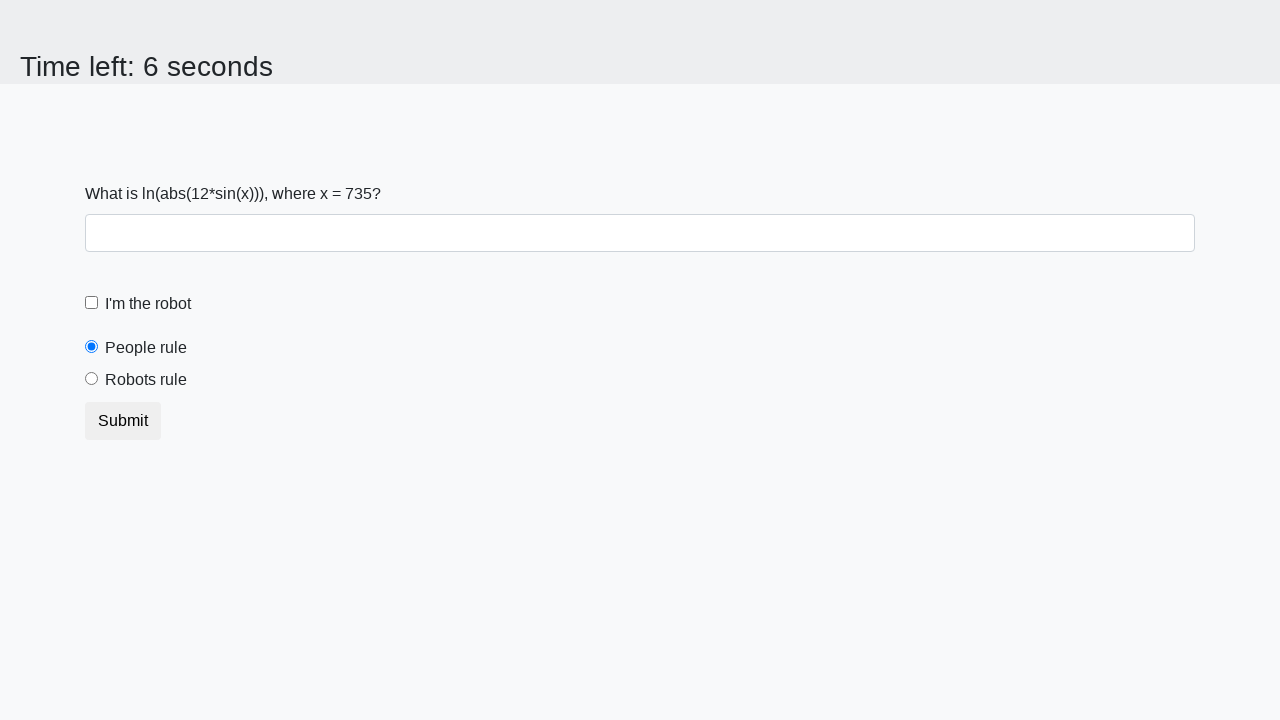

Waited for 10 seconds
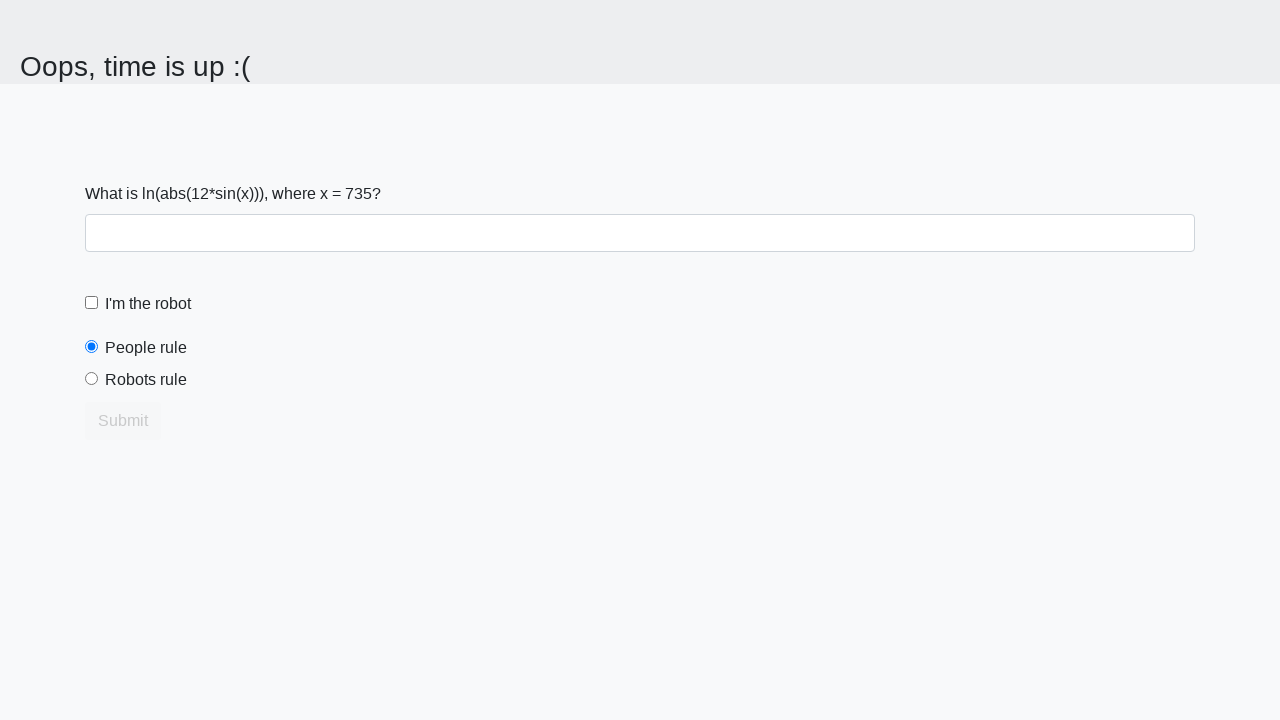

Retrieved Submit button disabled attribute after timeout
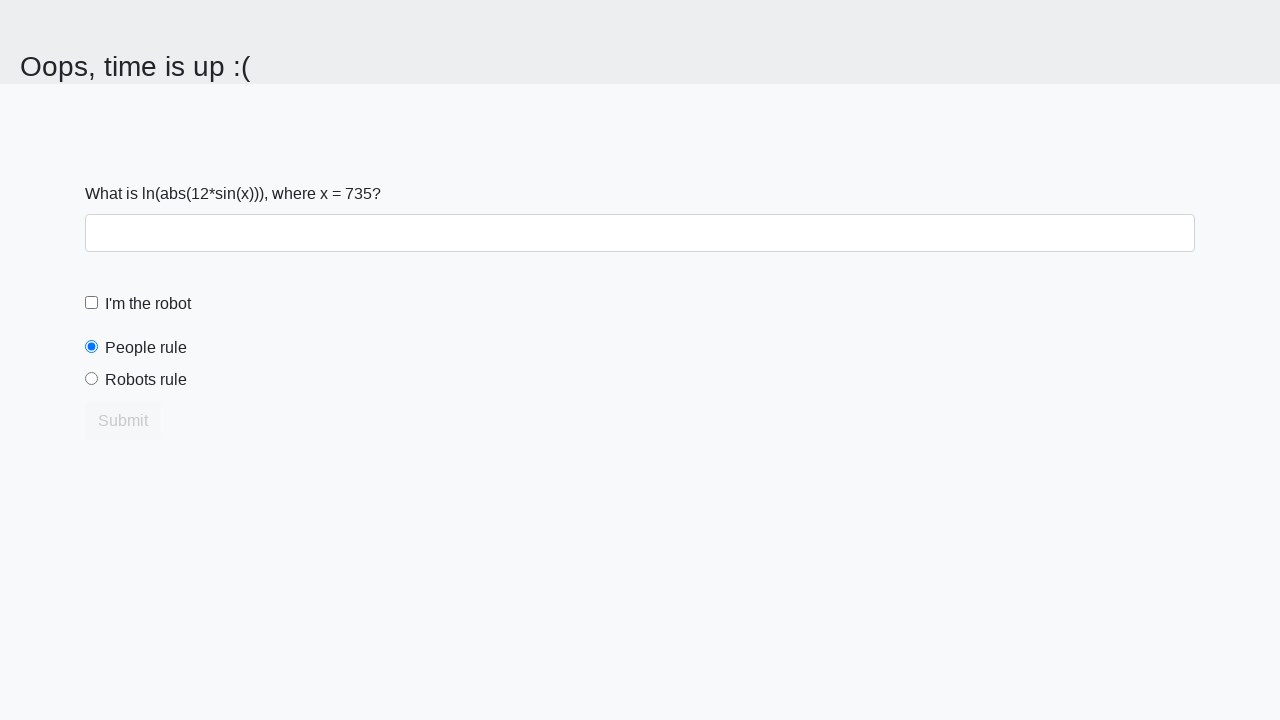

Verified that Submit button is disabled after 10-second timeout
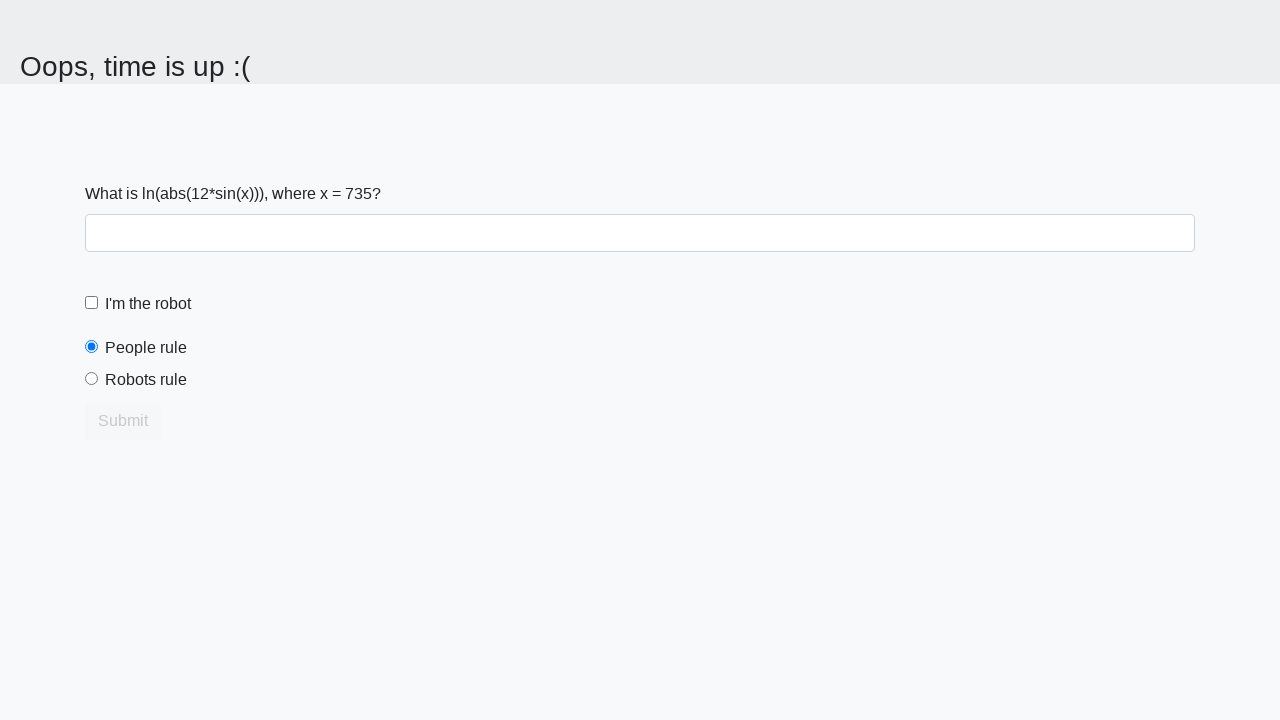

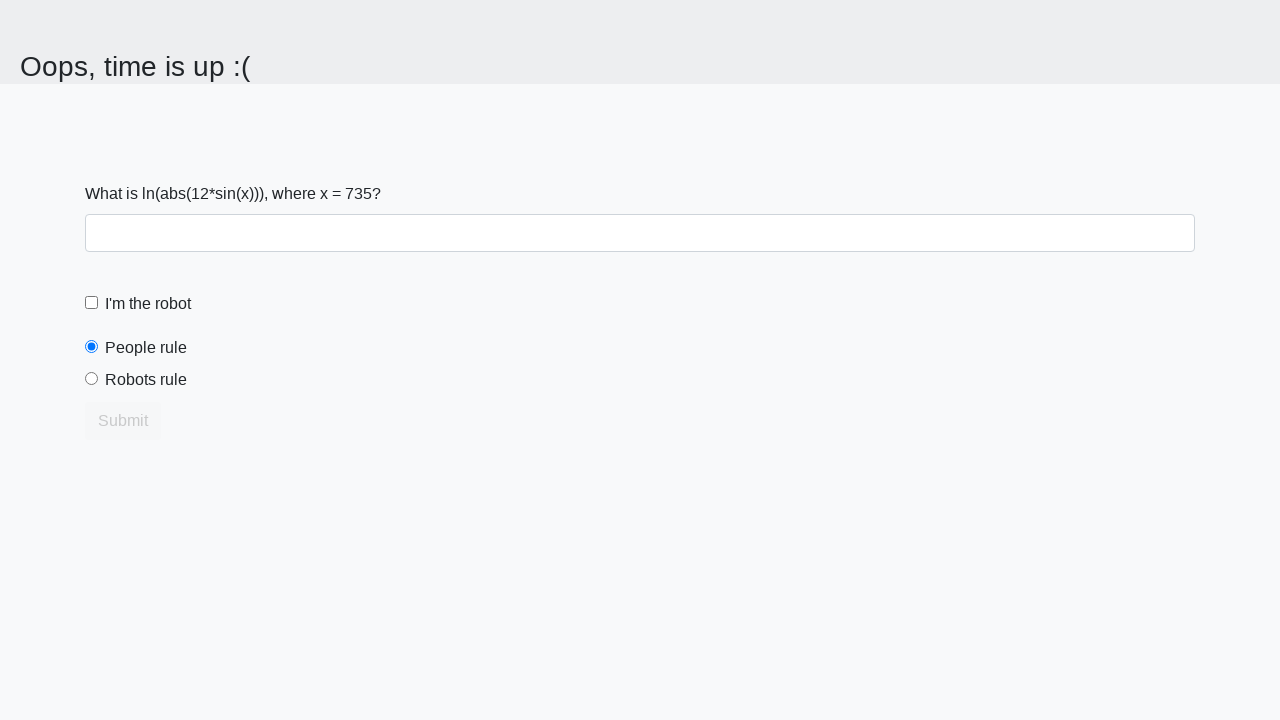